Tests keyboard input using the TAB key without targeting a specific element first, then verifies the result text displays the correct key pressed.

Starting URL: http://the-internet.herokuapp.com/key_presses

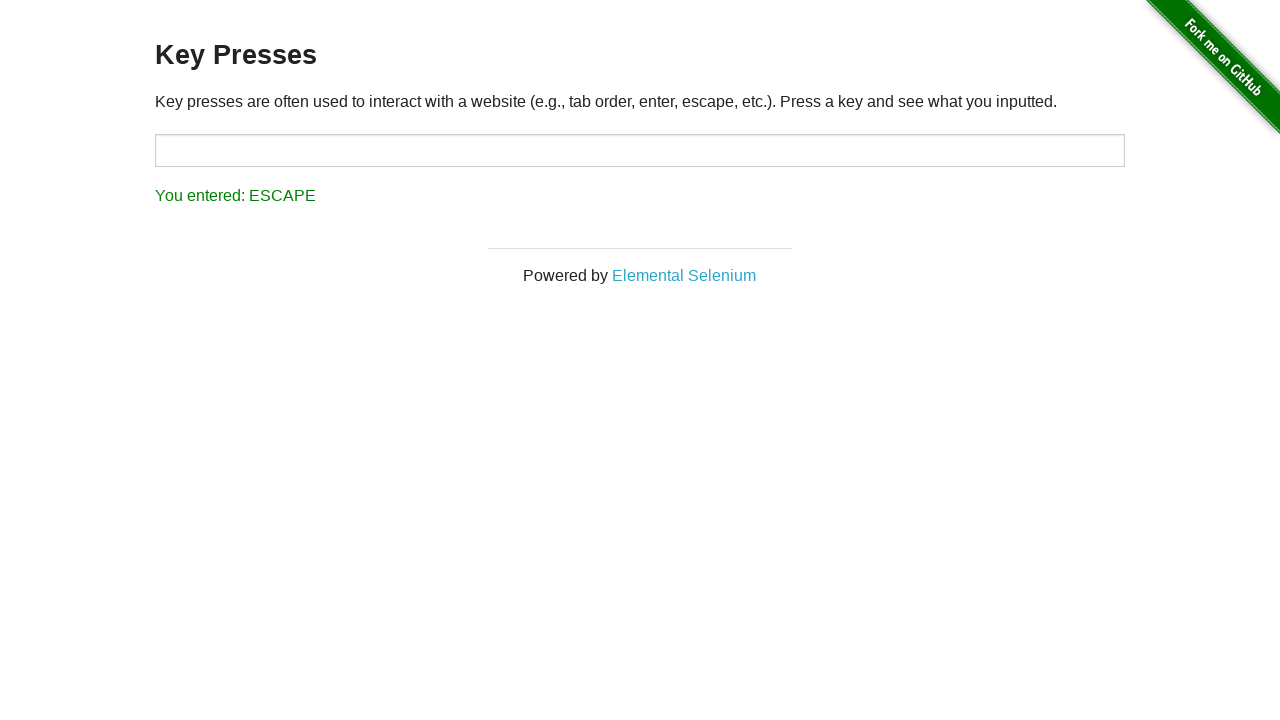

Pressed TAB key on the page
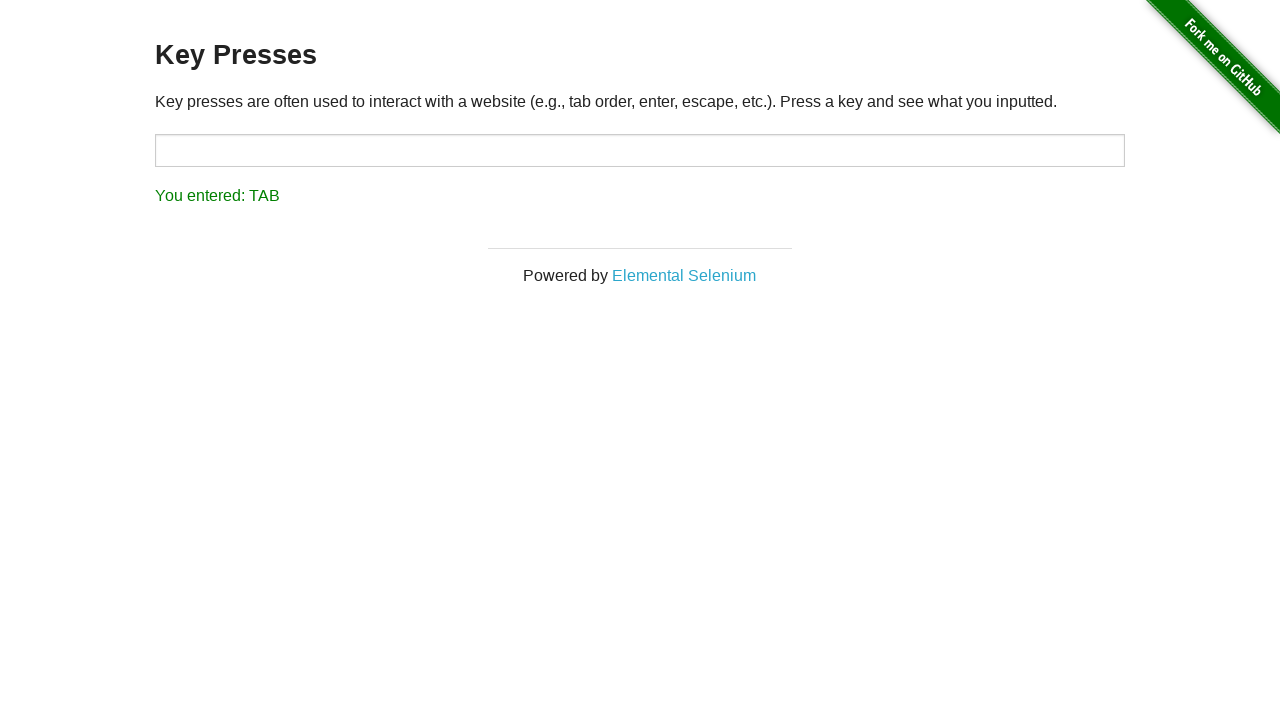

Result element loaded
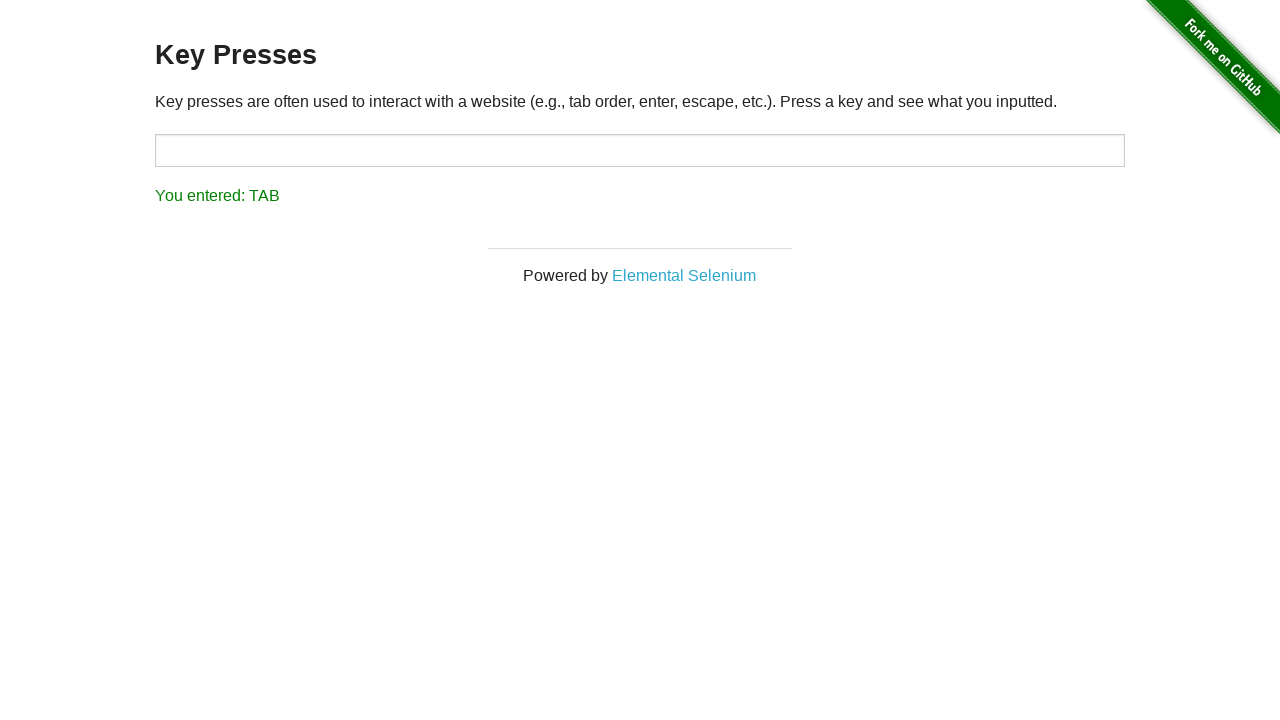

Retrieved result text content
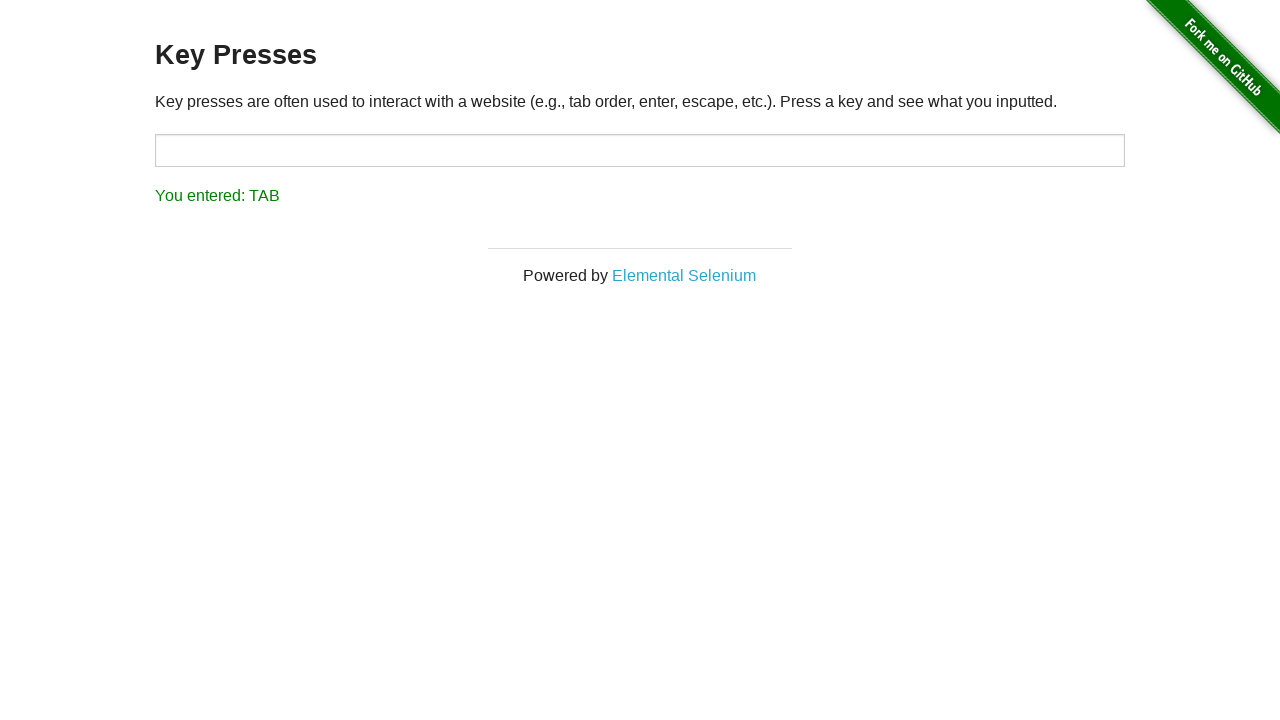

Verified result text displays 'You entered: TAB'
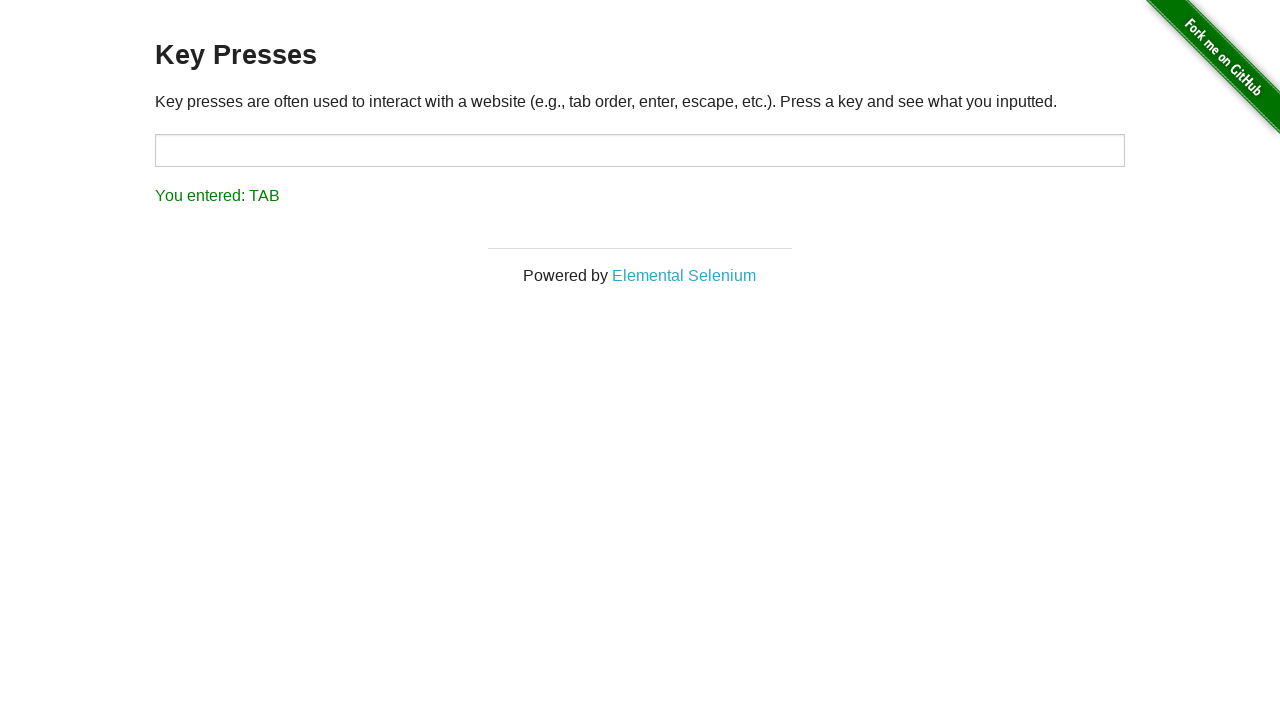

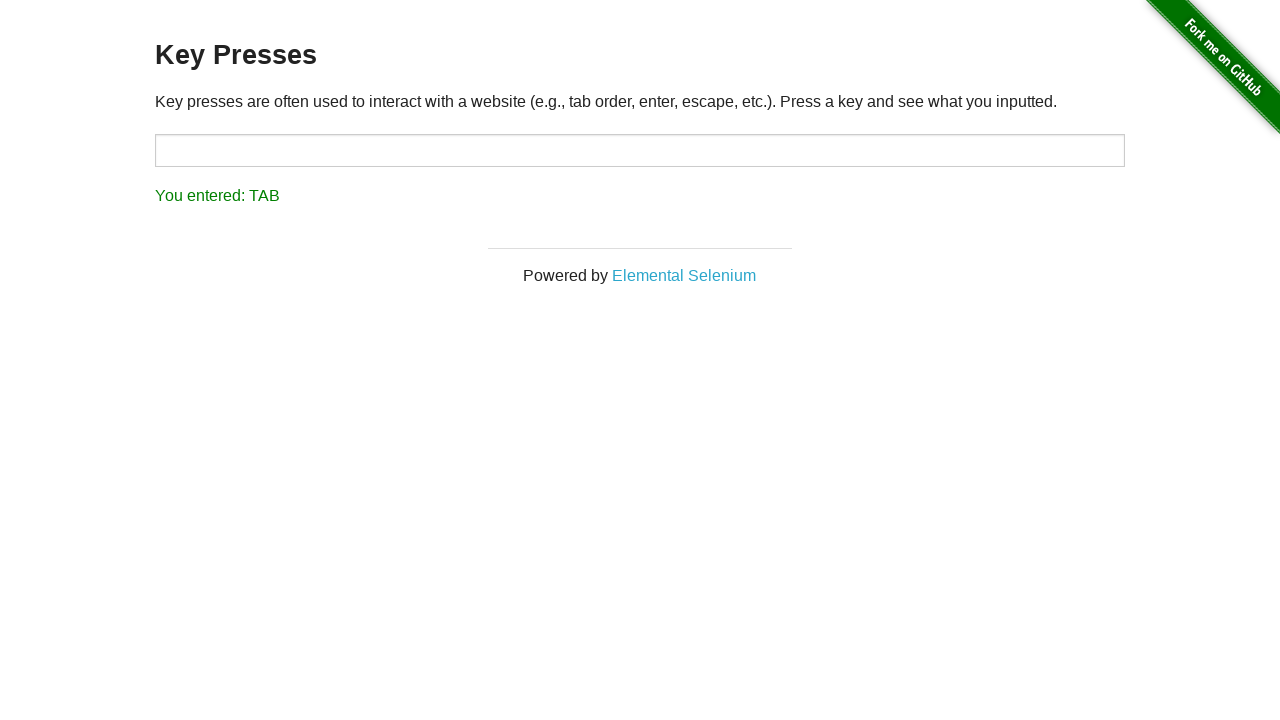